Tests the product sorting functionality on a demo e-commerce site by selecting "highest price" from a dropdown/select element

Starting URL: https://www.bstackdemo.com/

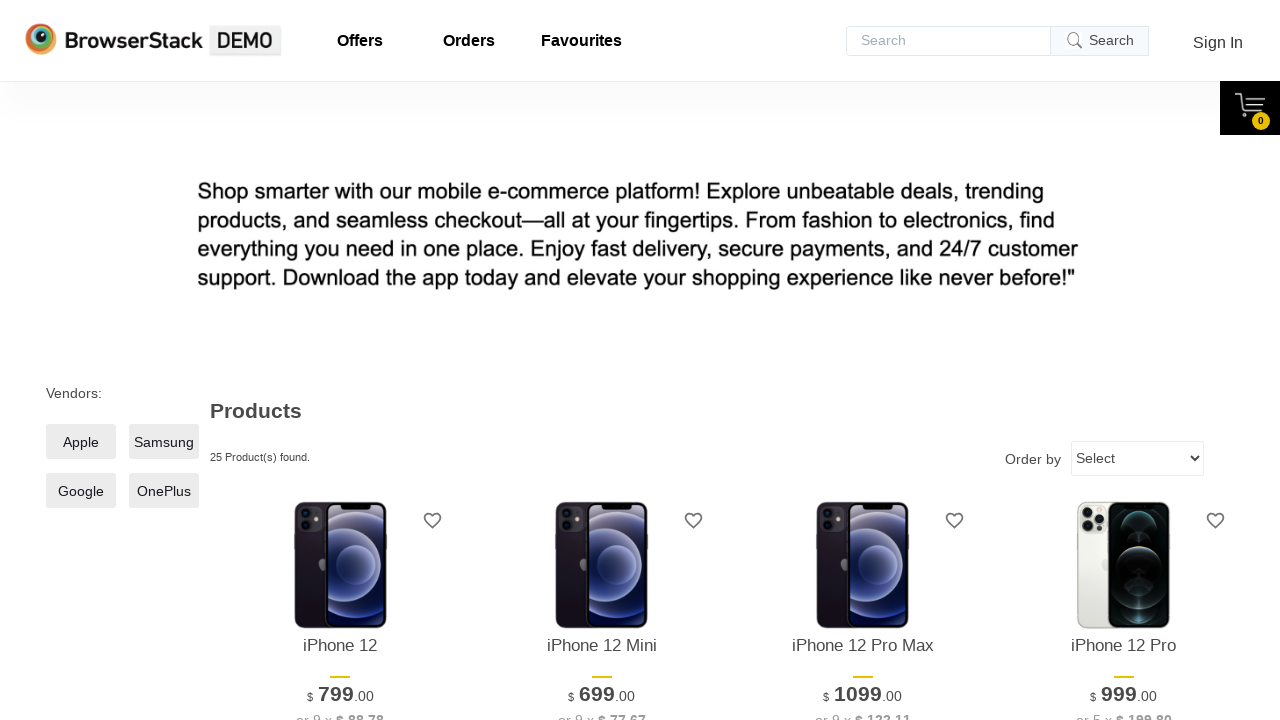

Navigated to BStack demo e-commerce site
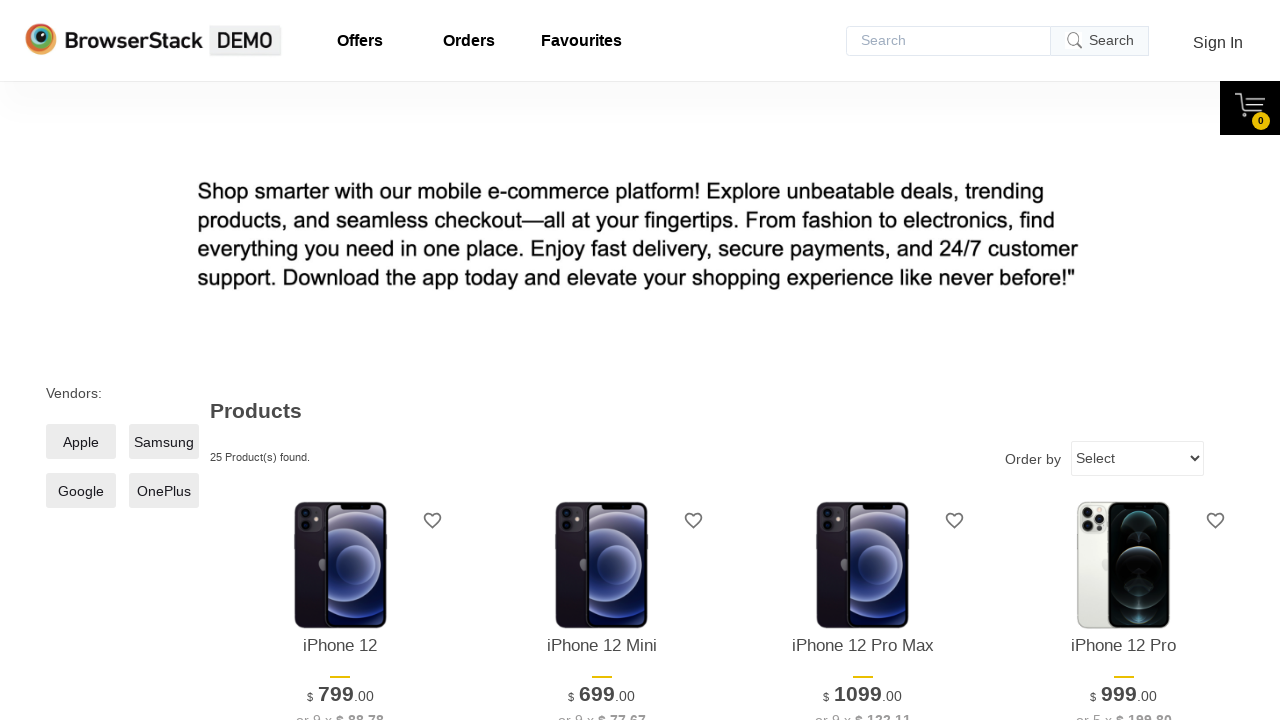

Selected 'highest price' option from product sorting dropdown on select
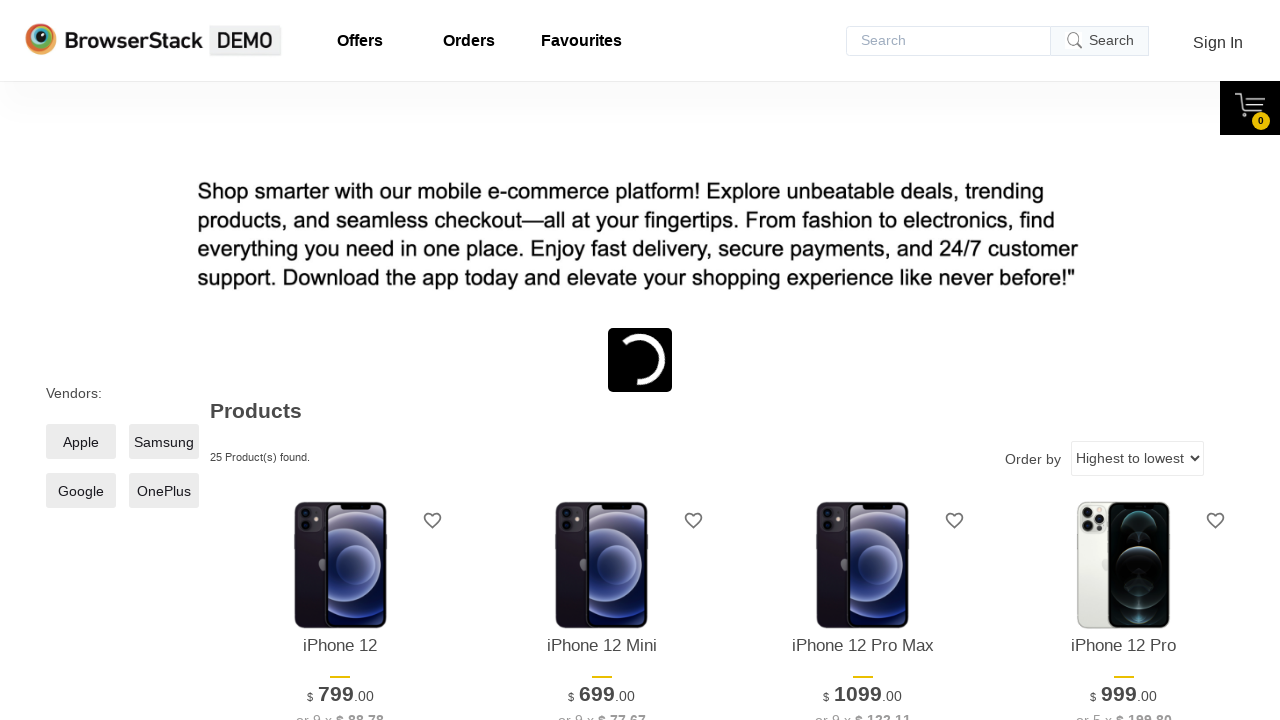

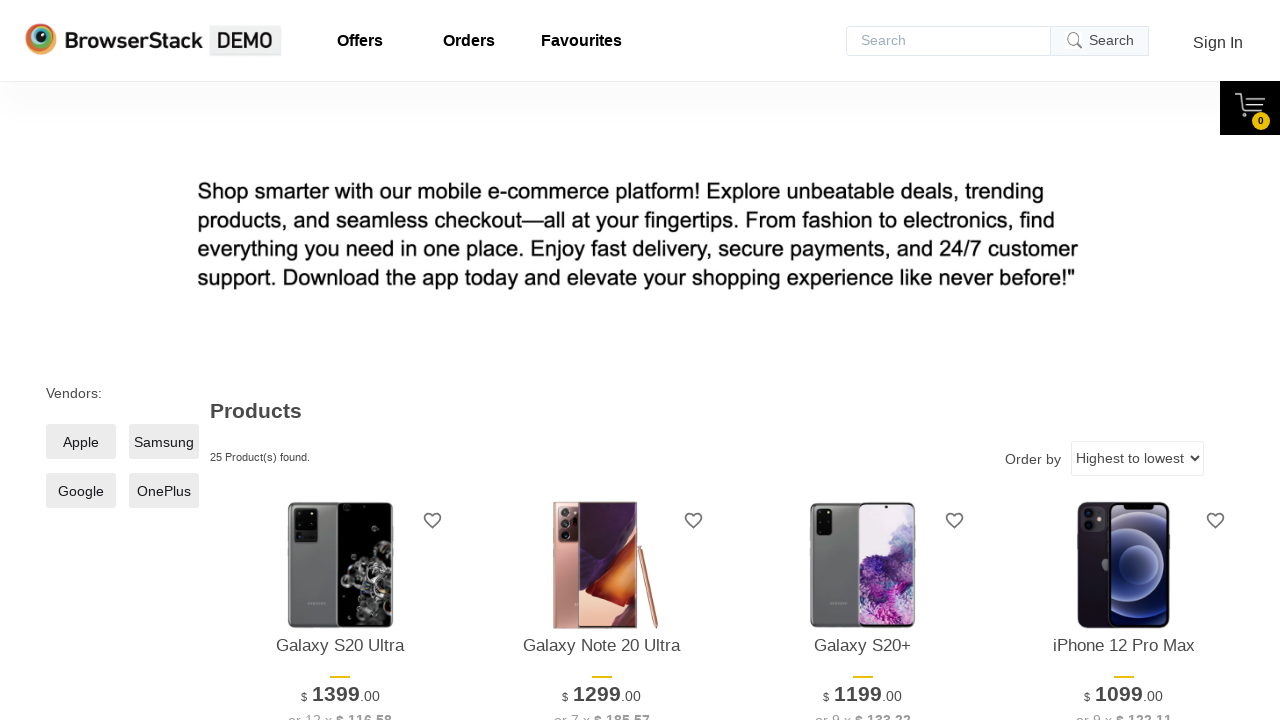